Tests various JavaScript alert types (simple alert, confirmation, and prompt) by interacting with them and verifying the resulting page text

Starting URL: http://automationbykrishna.com/

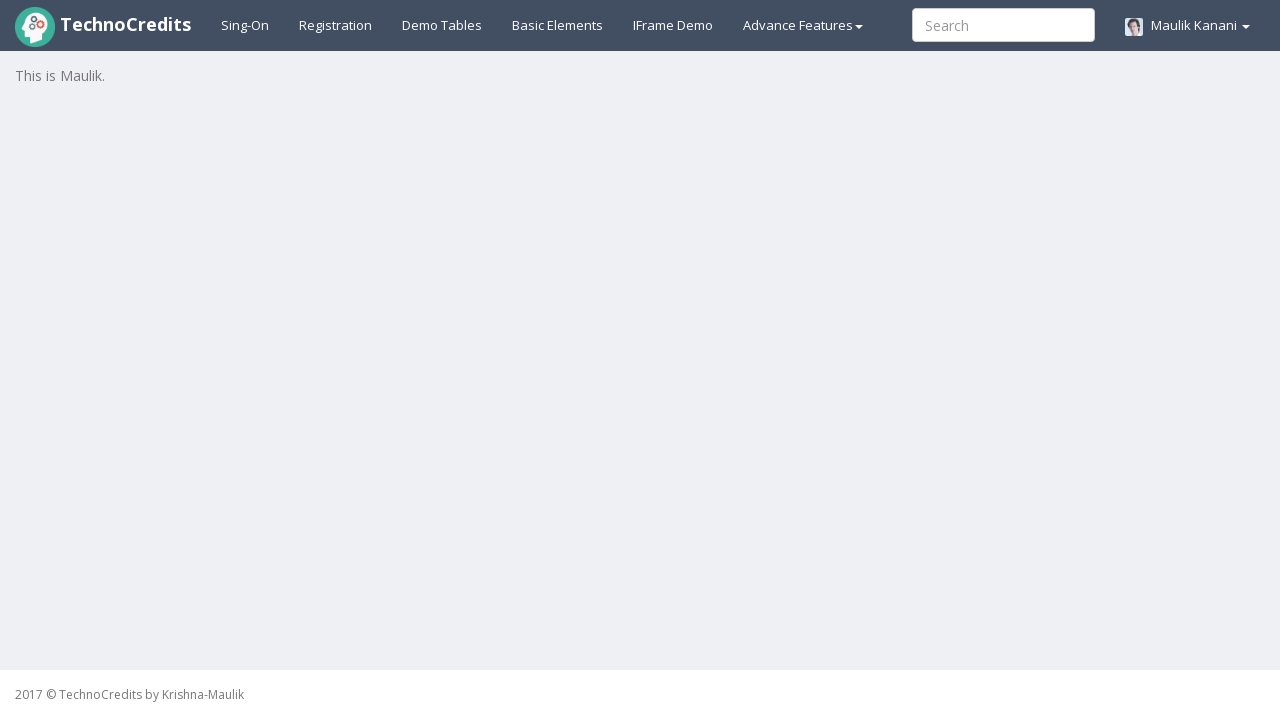

Clicked on basic elements link at (558, 25) on xpath=//a[@id = 'basicelements']
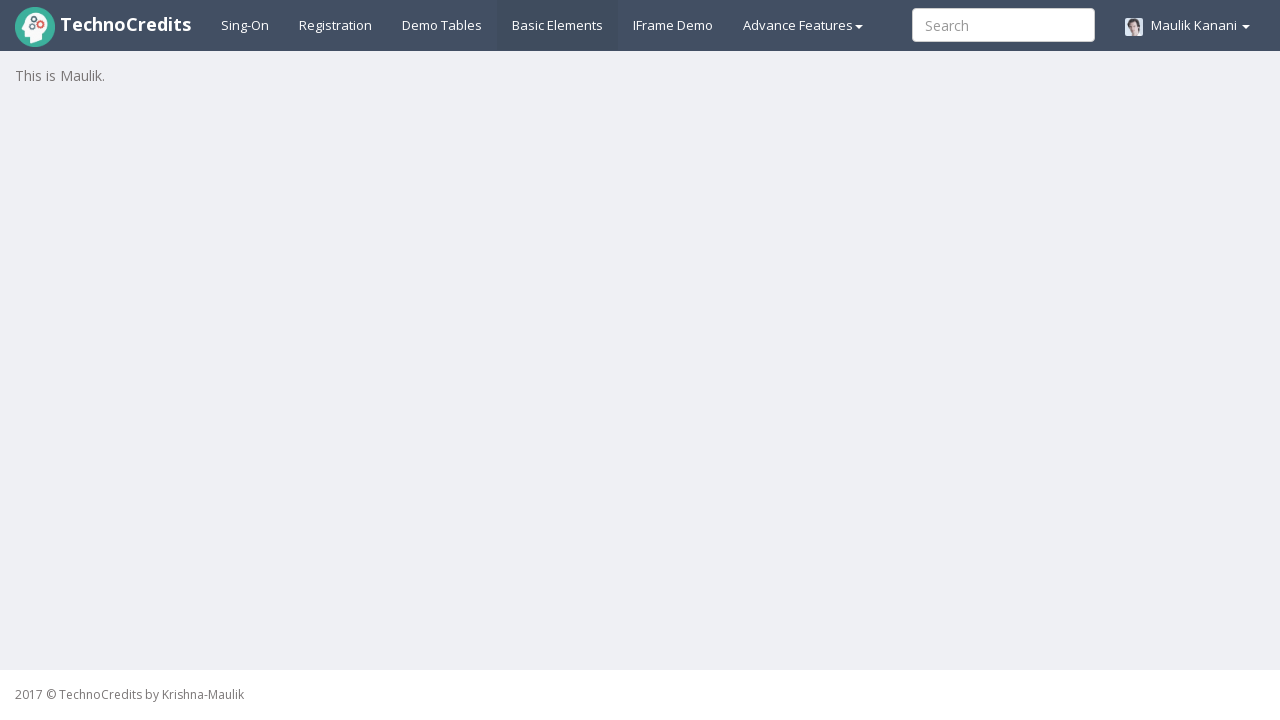

Waited 2 seconds for page to load
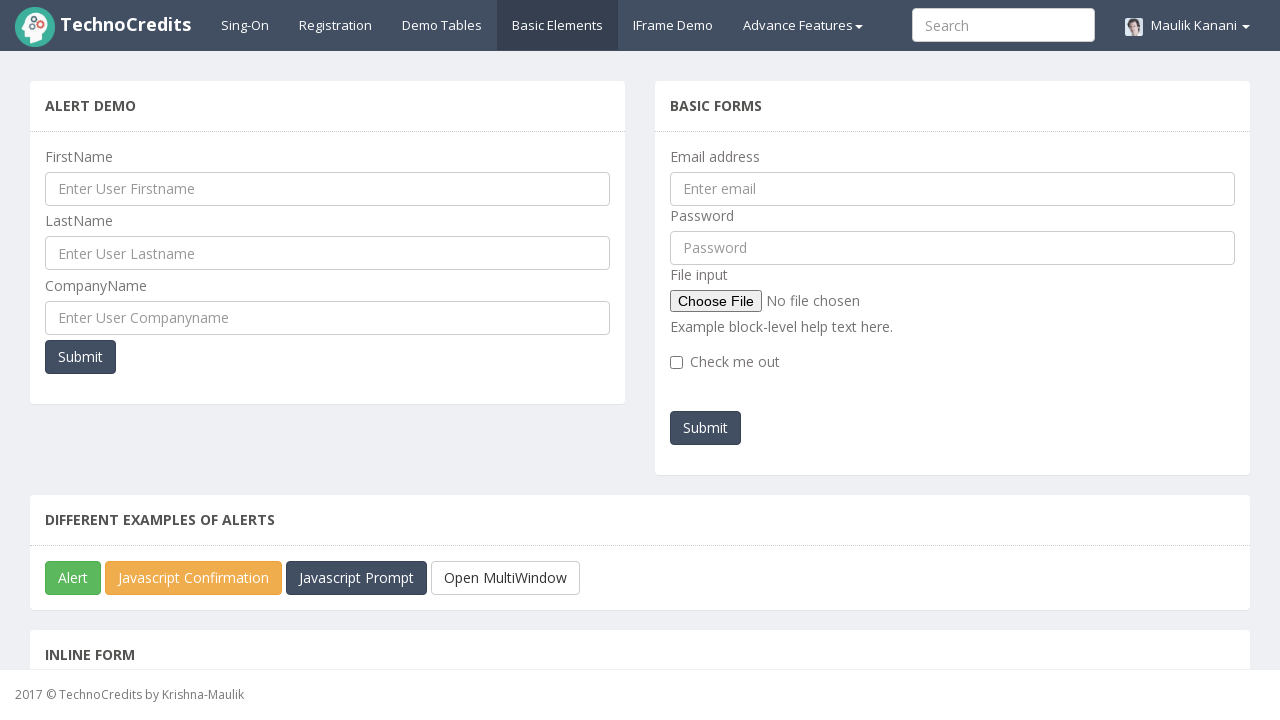

Scrolled down 250 pixels to see alert buttons
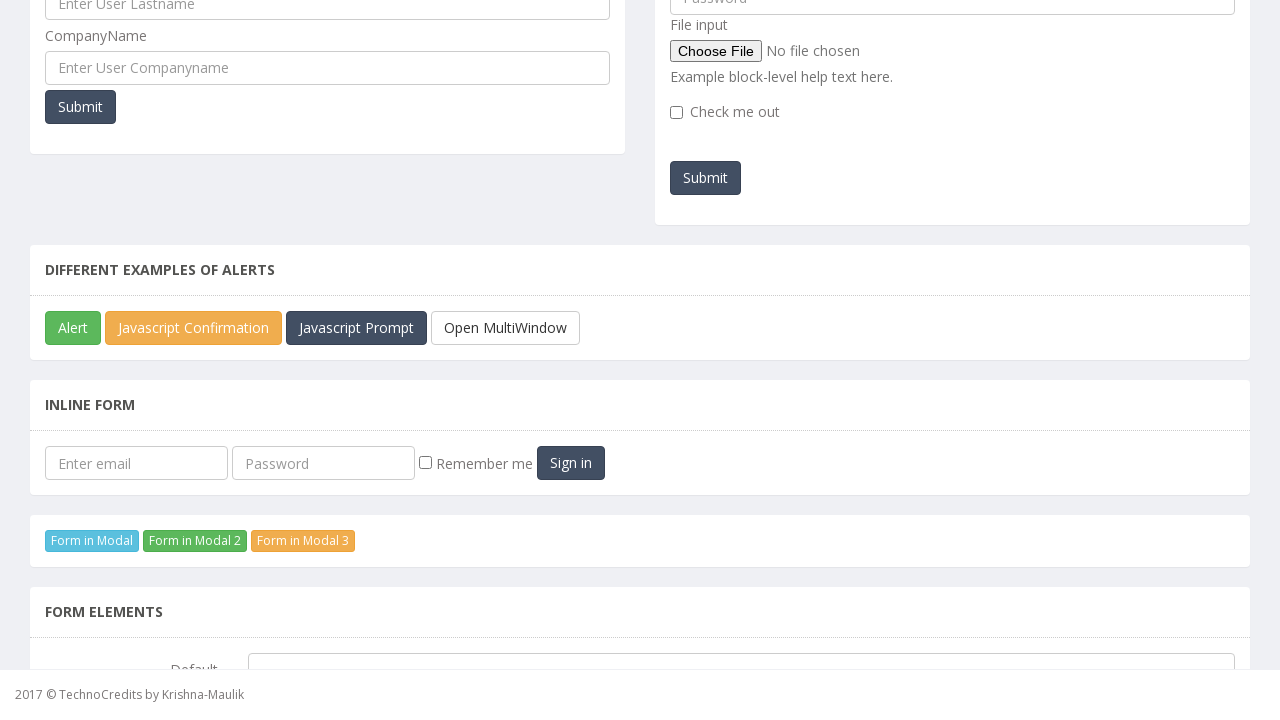

Waited 2 seconds after scrolling
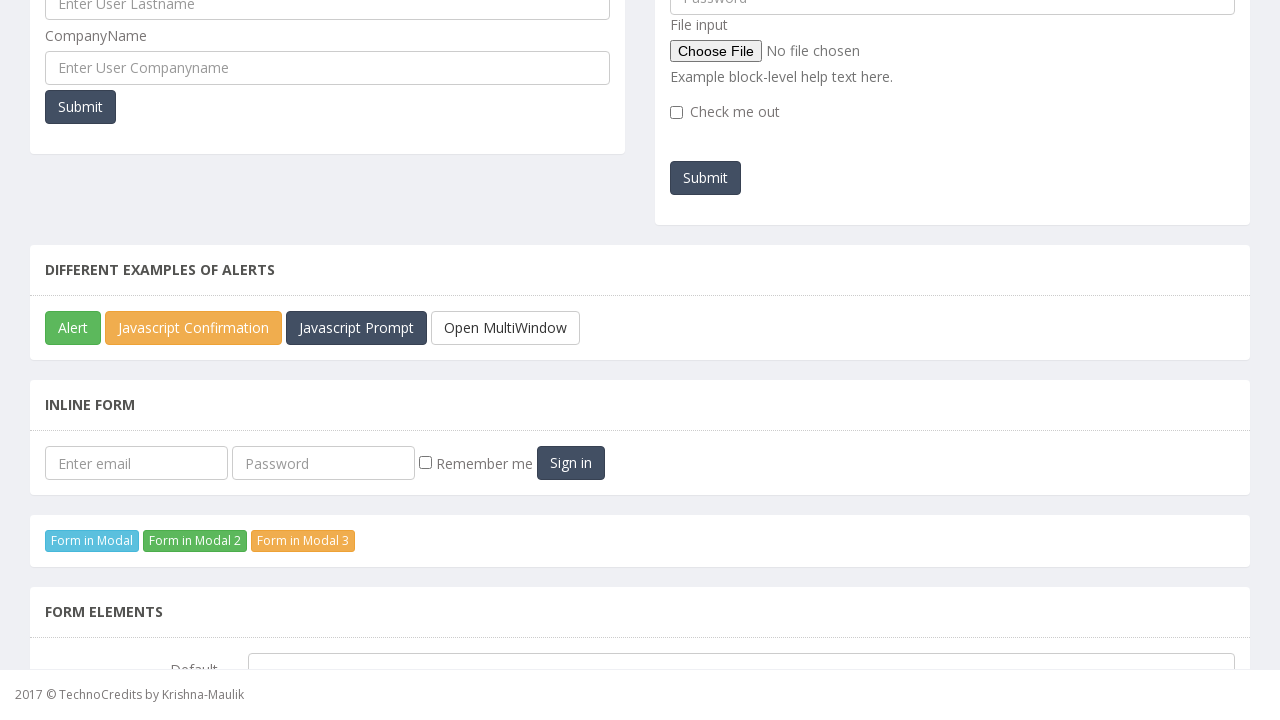

Clicked on simple alert button at (73, 328) on xpath=//button[@id = 'javascriptAlert']
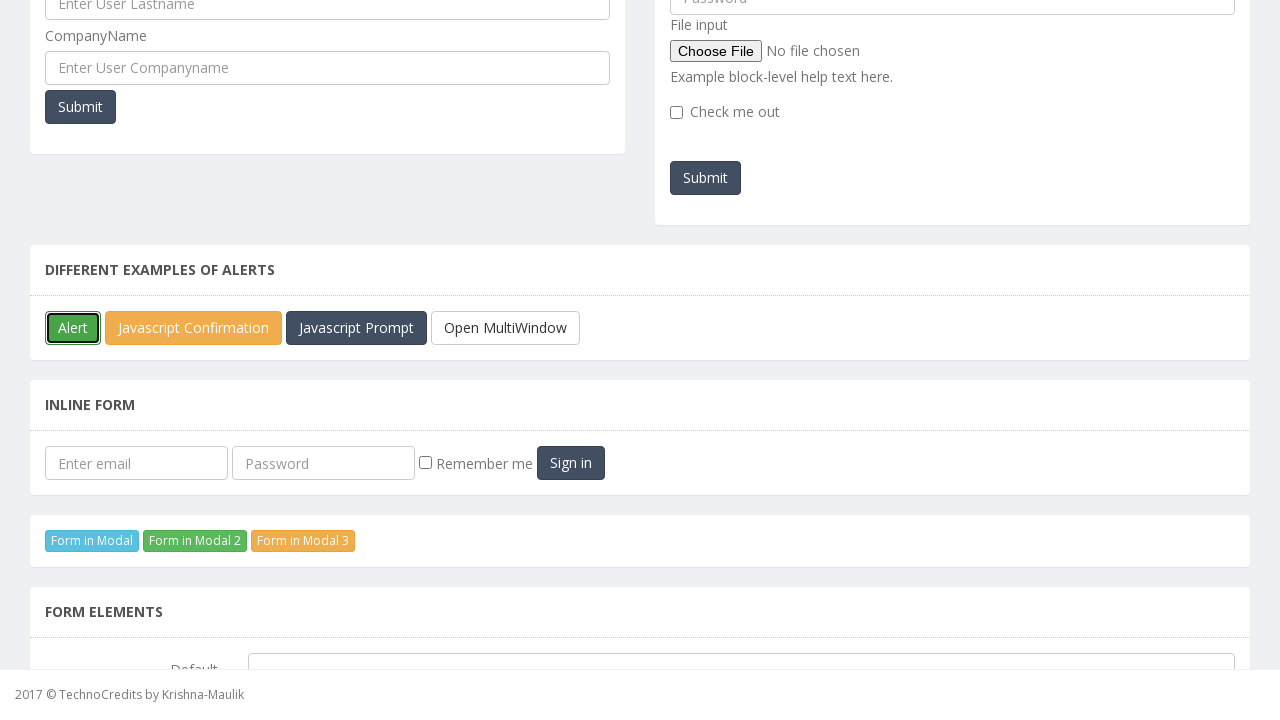

Accepted simple alert dialog
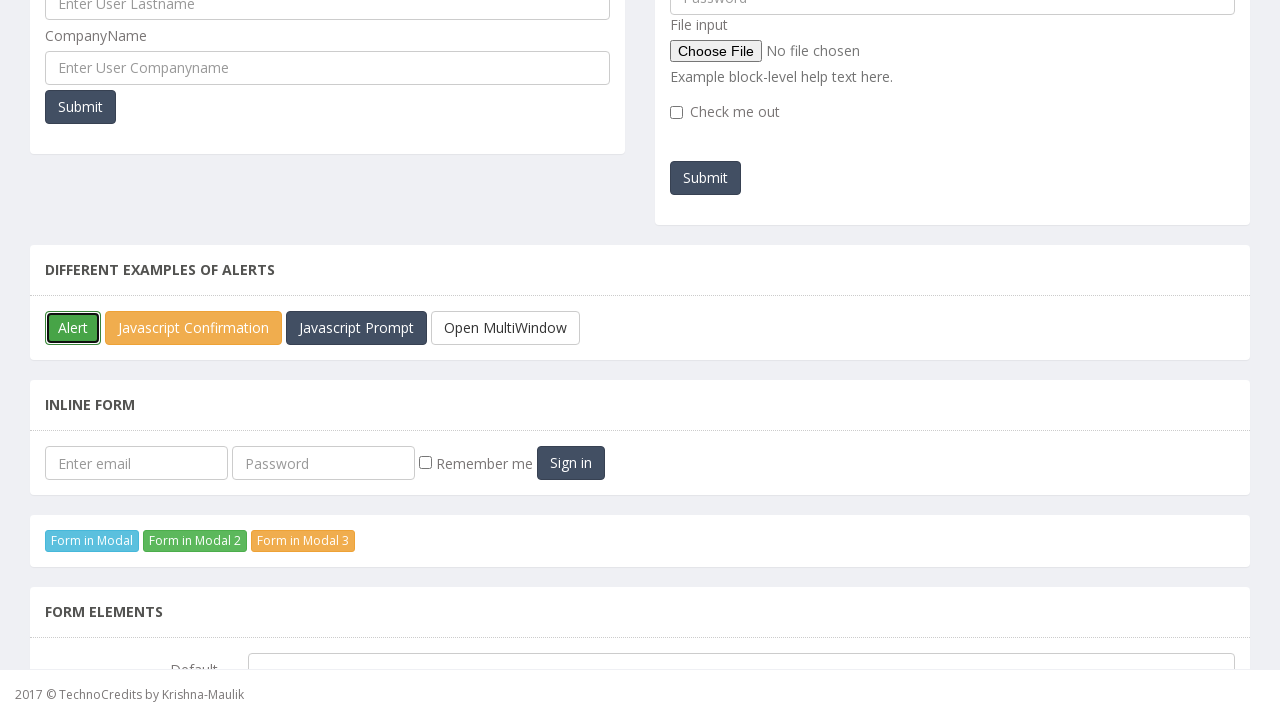

Clicked on confirmation alert button at (194, 328) on xpath=//button[@id = 'javascriptConfirmBox']
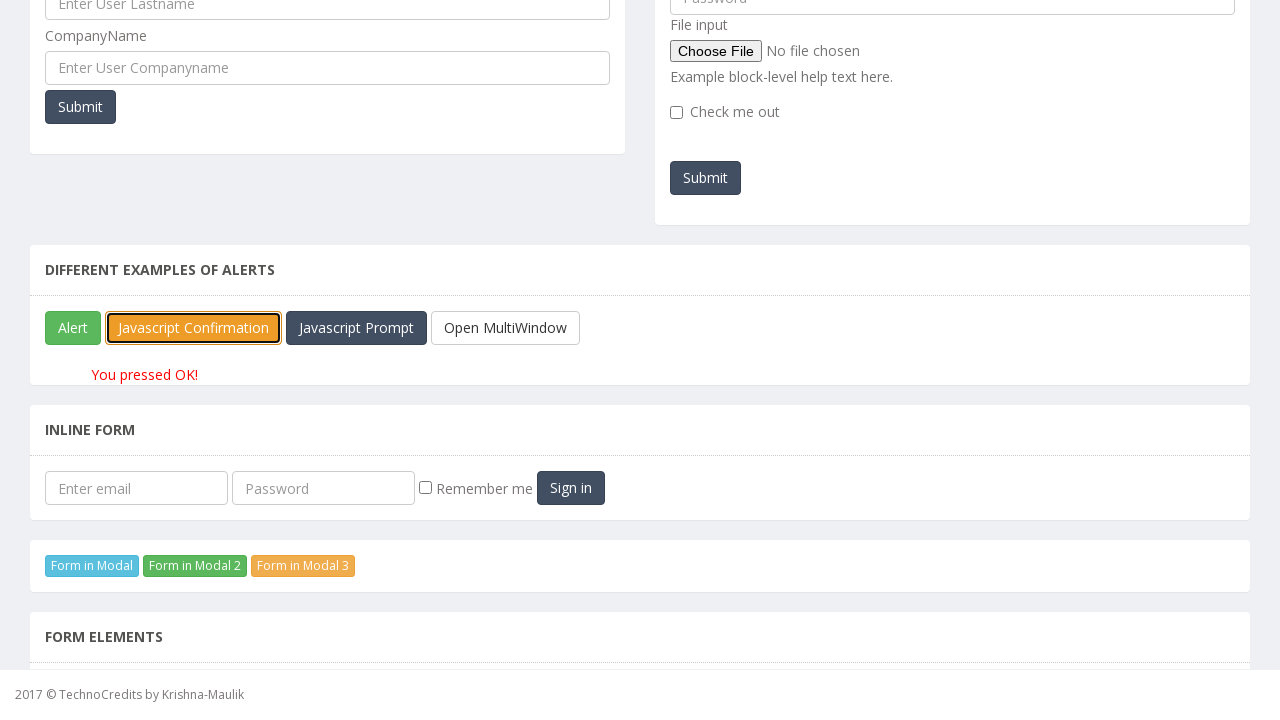

Accepted confirmation dialog
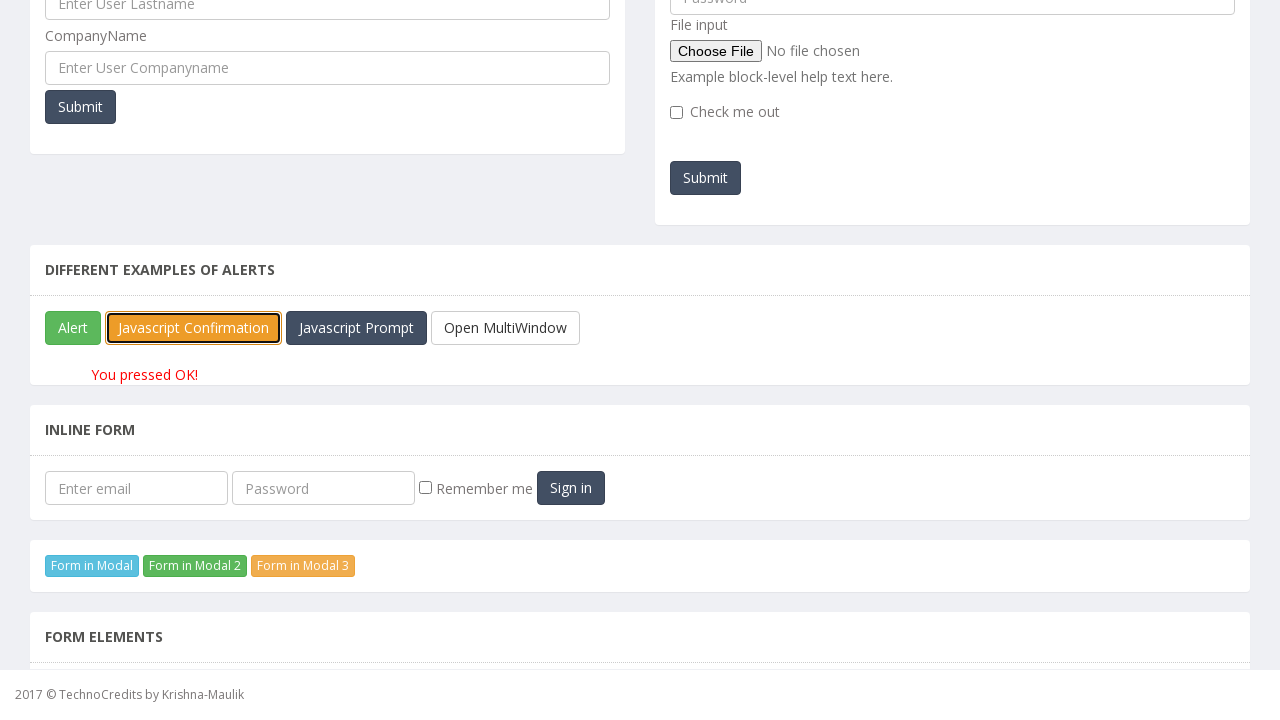

Waited 2 seconds after accepting confirmation dialog
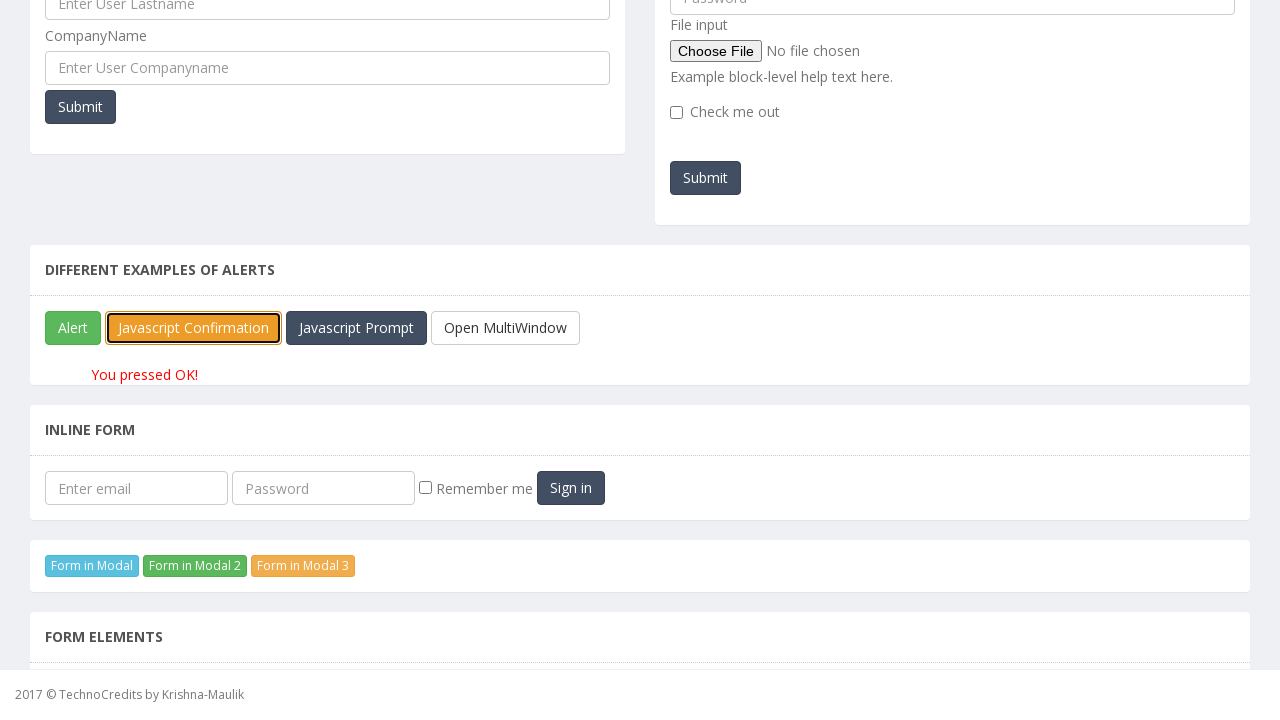

Clicked on confirmation alert button again at (194, 328) on xpath=//button[@id = 'javascriptConfirmBox']
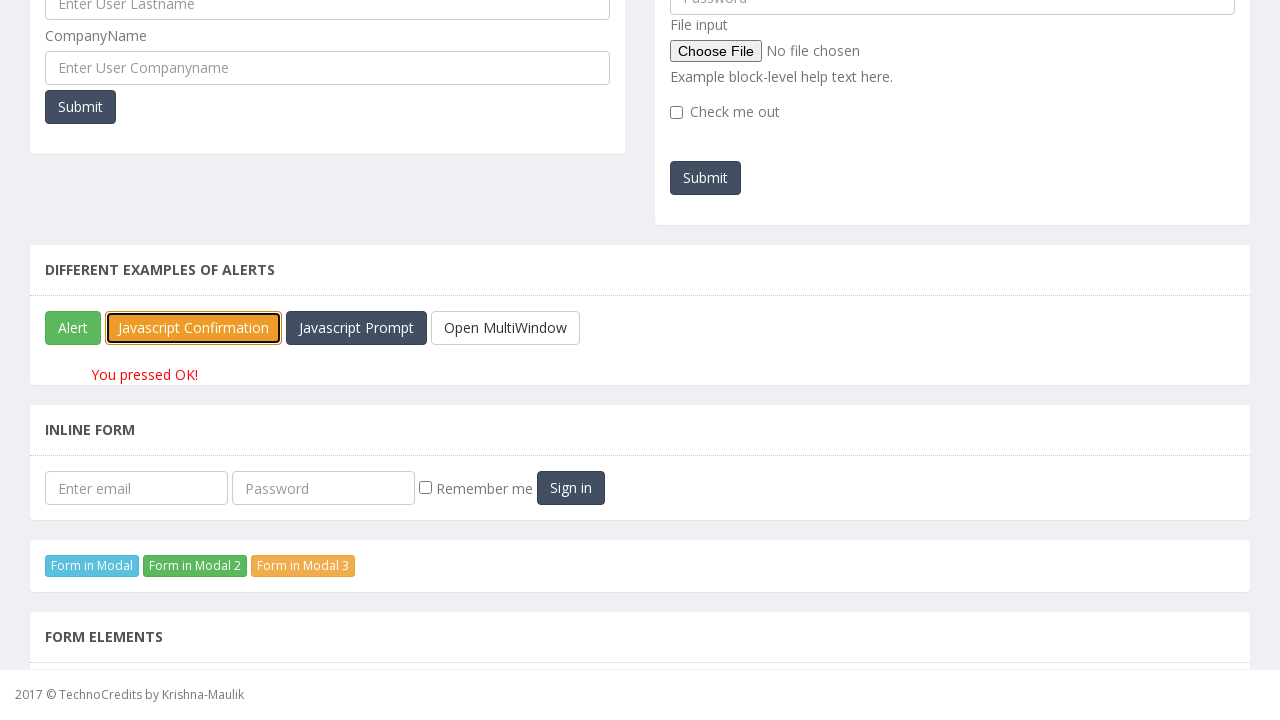

Dismissed confirmation dialog
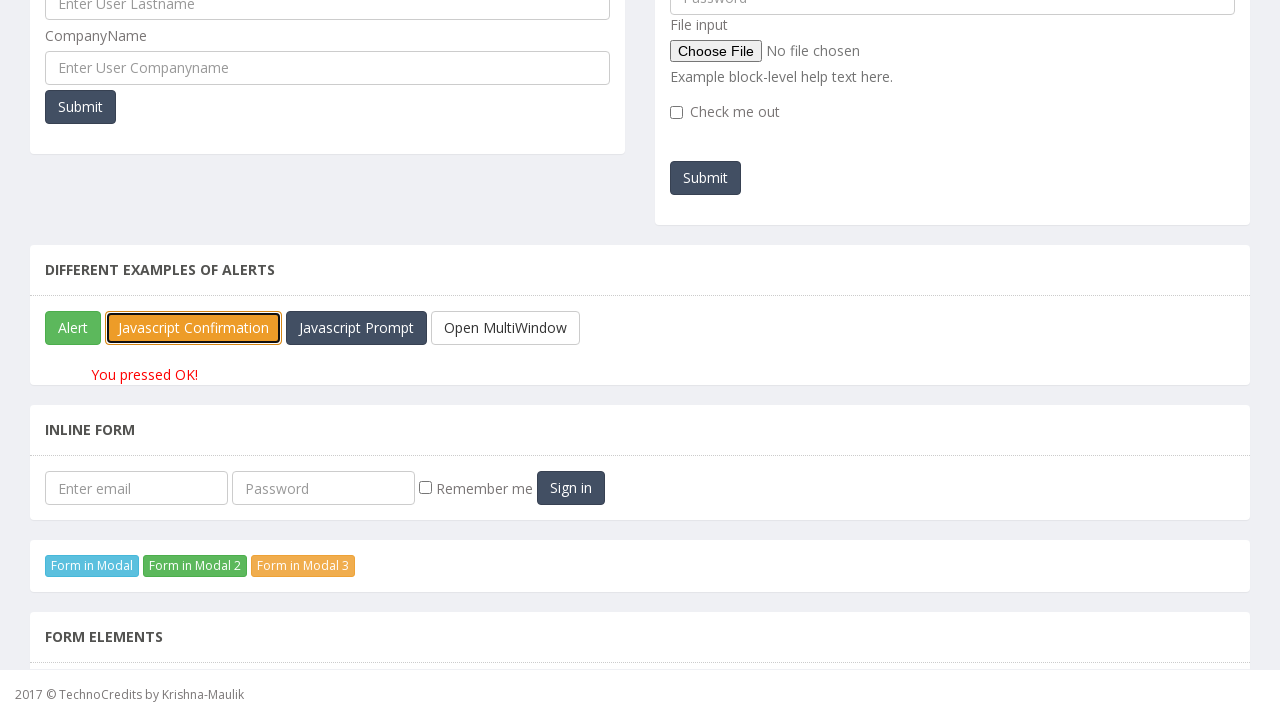

Clicked on prompt alert button at (356, 328) on xpath=//button[@id = 'javascriptPromp']
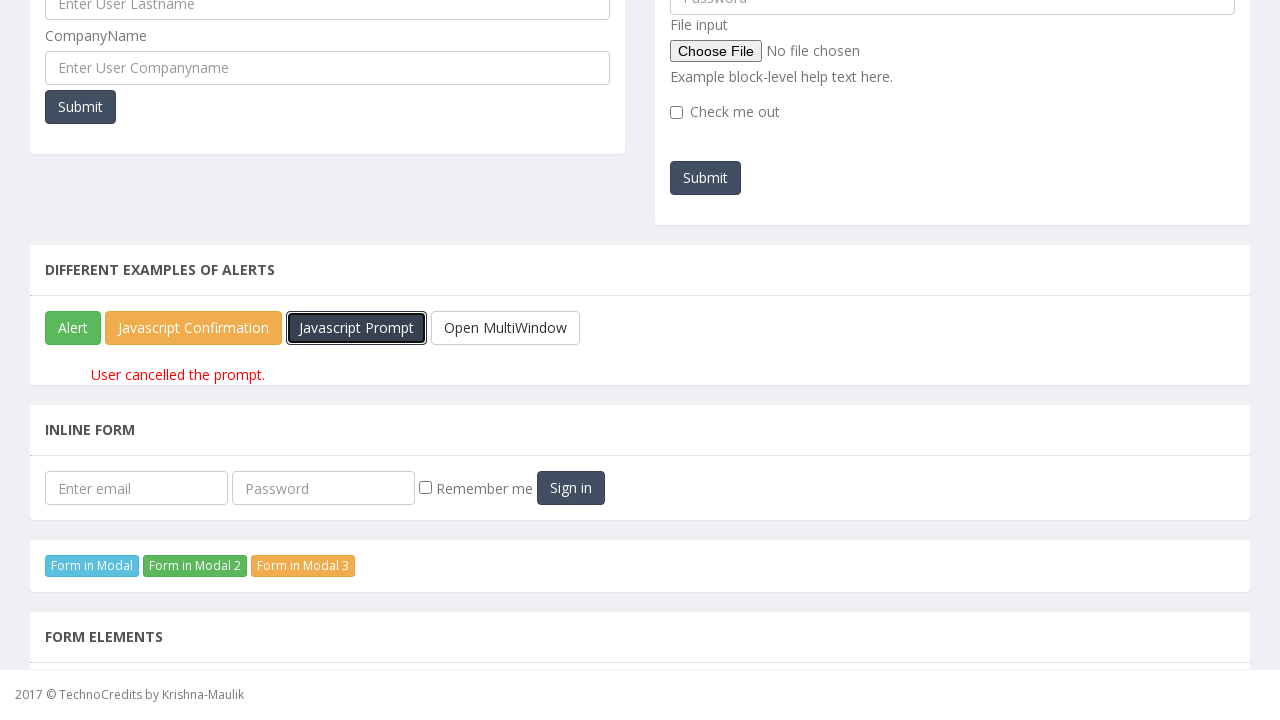

Accepted prompt dialog with input 'Deepak'
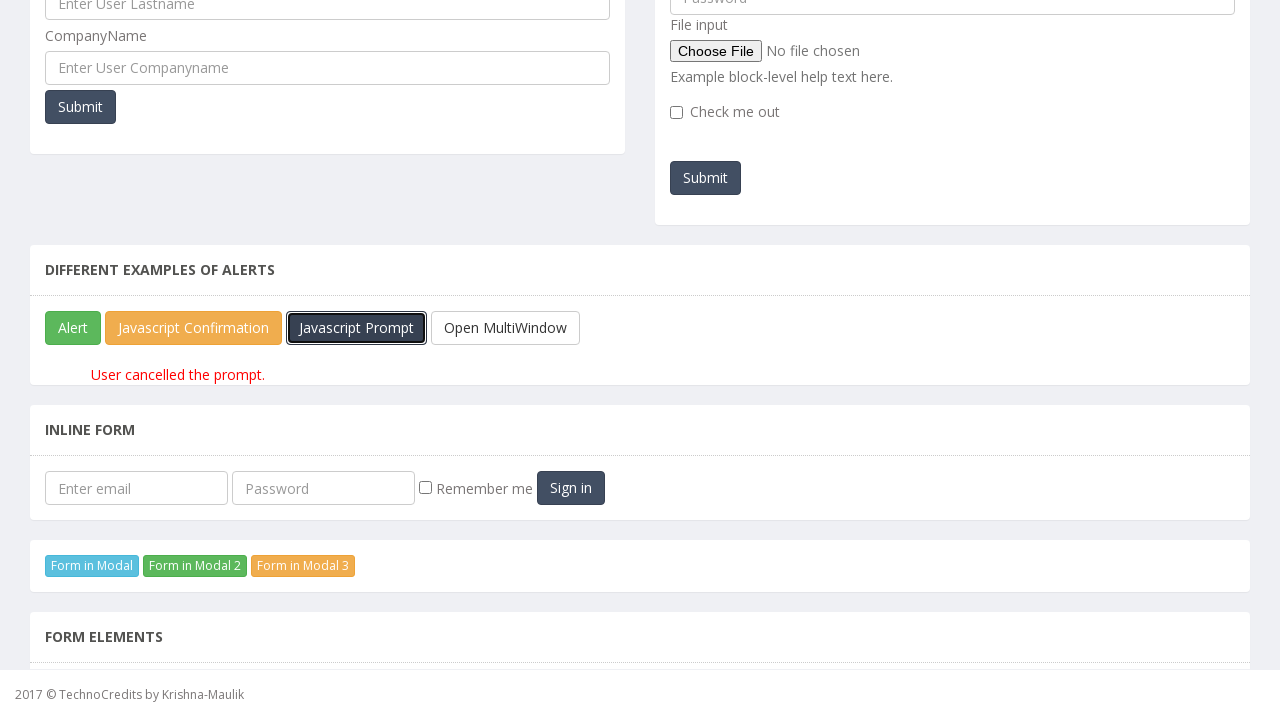

Waited 2 seconds after accepting prompt dialog
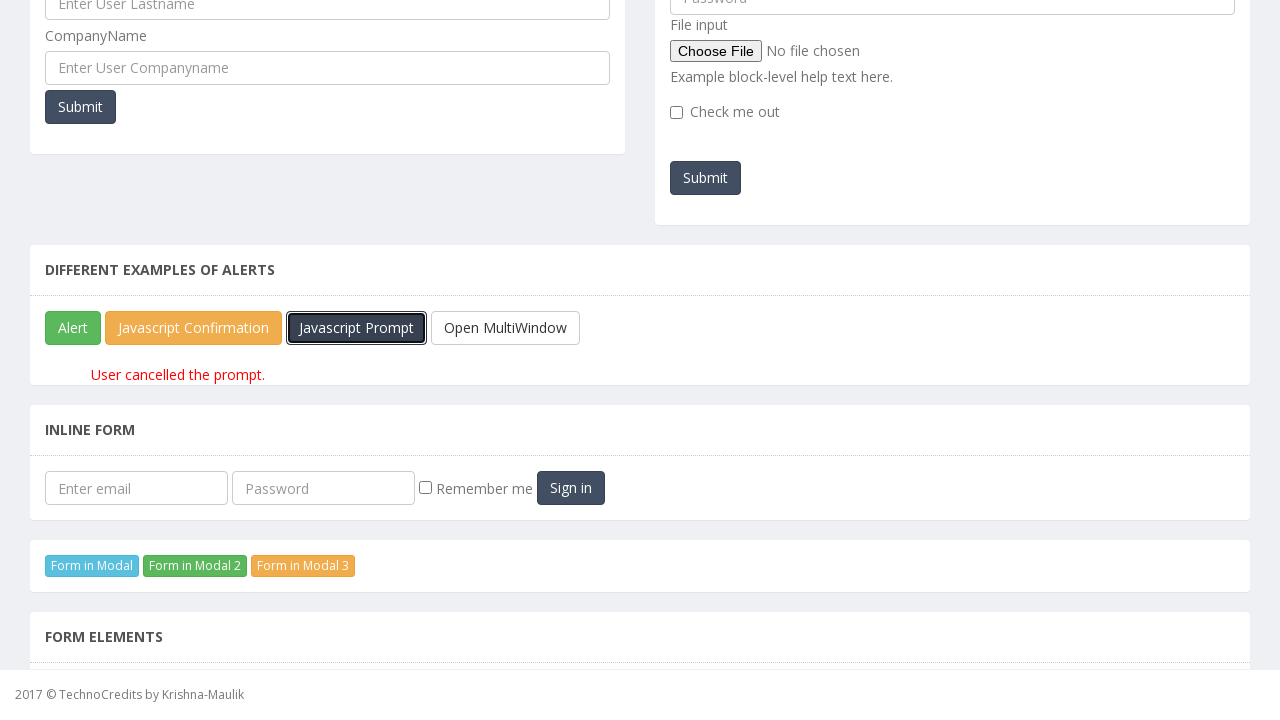

Clicked on prompt alert button again at (356, 328) on xpath=//button[@id = 'javascriptPromp']
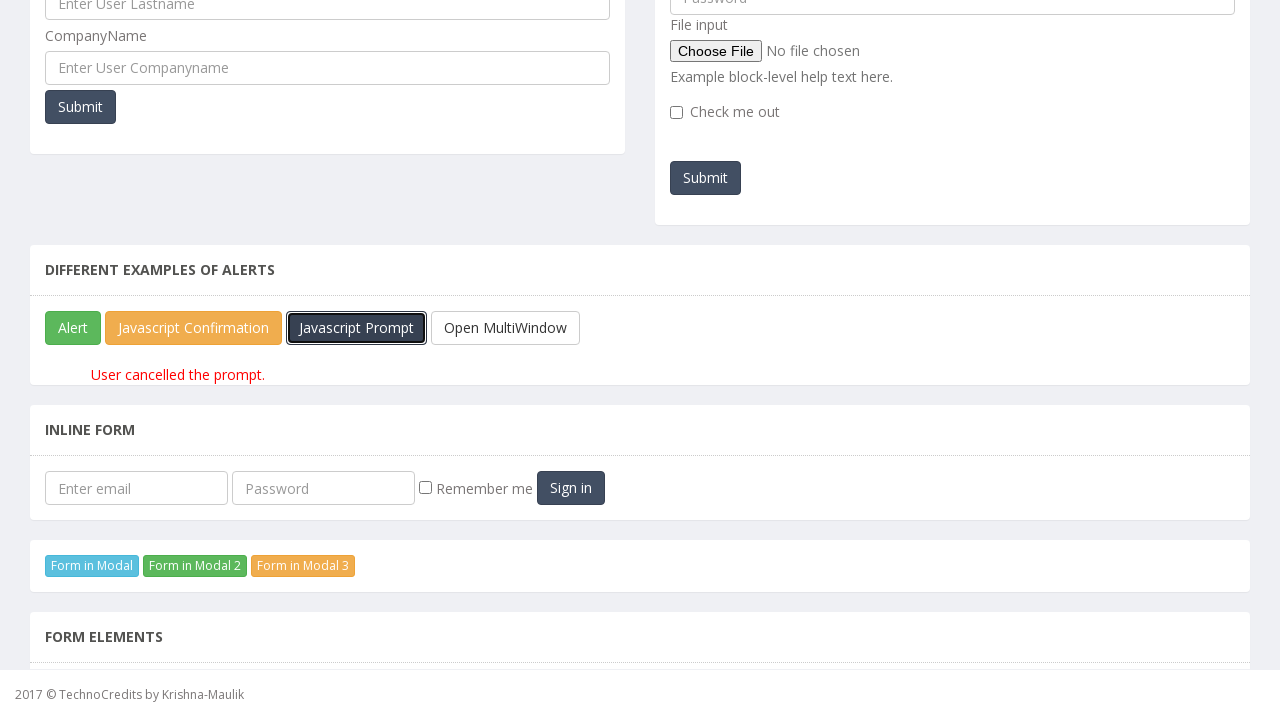

Dismissed prompt dialog
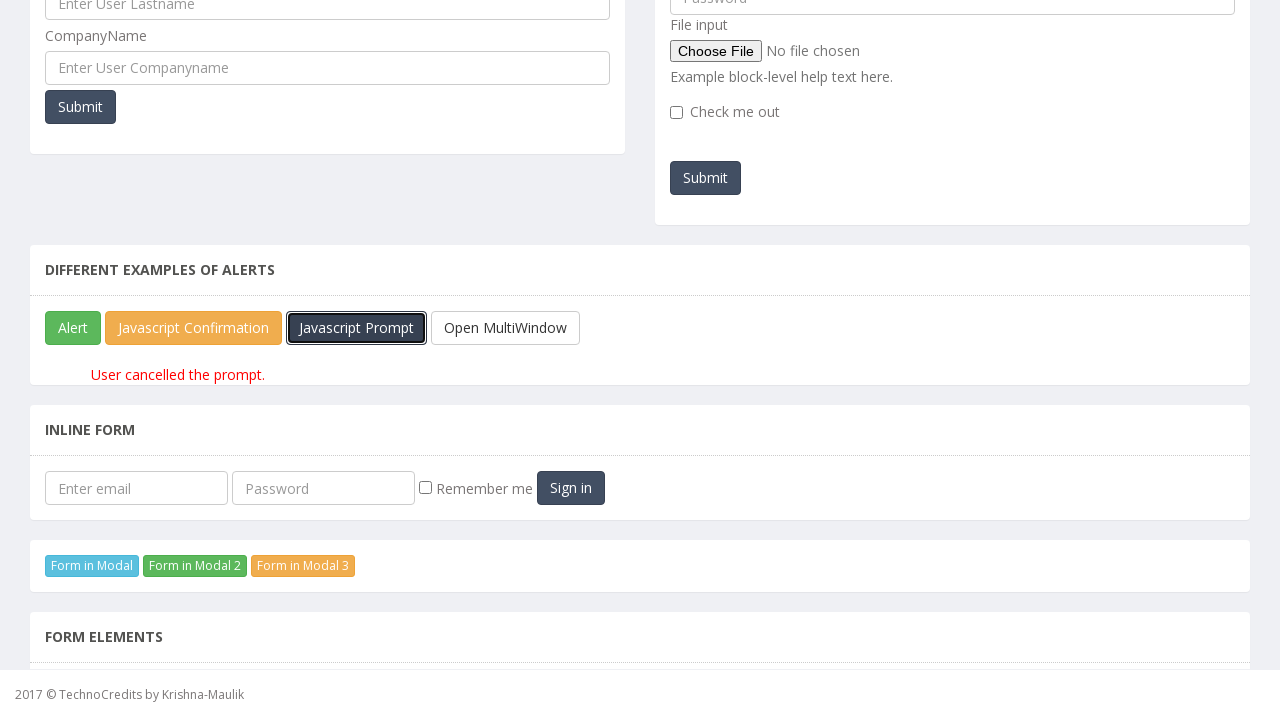

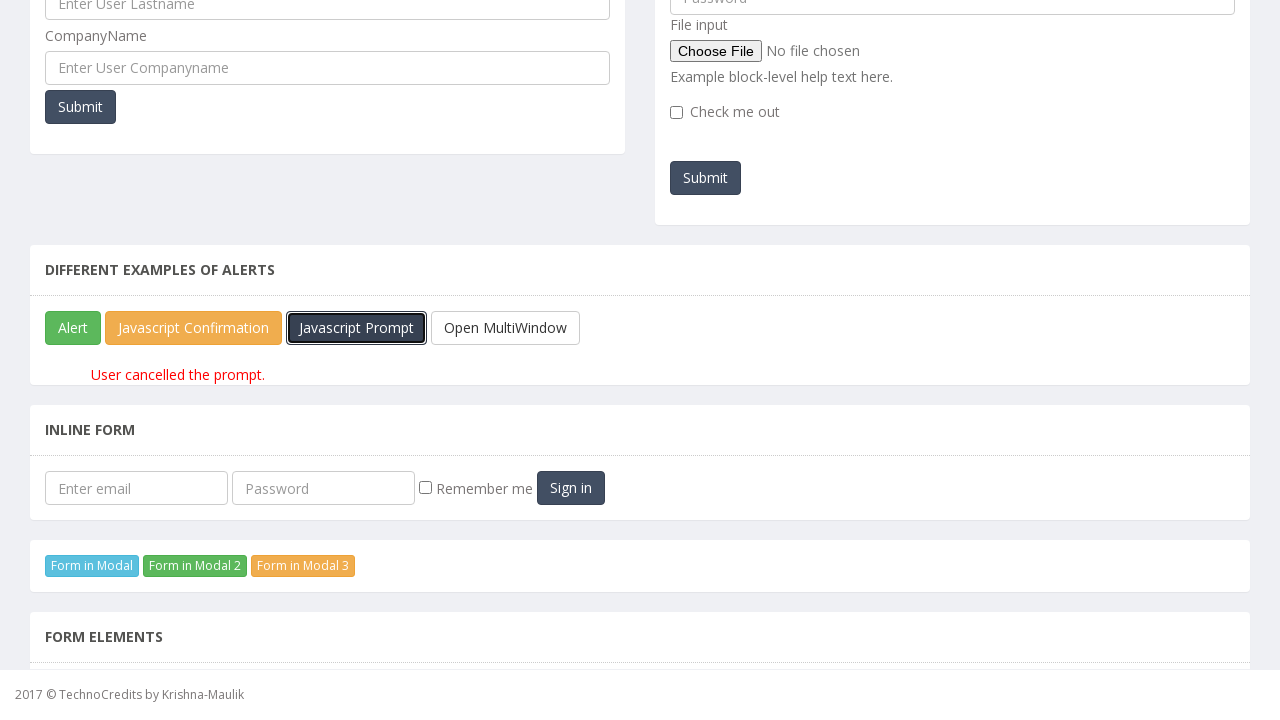